Tests dynamic loading scenario where an element is hidden on page load, clicks a start button, waits for the loading to complete, and verifies the "Hello World!" text appears

Starting URL: http://the-internet.herokuapp.com/dynamic_loading/1

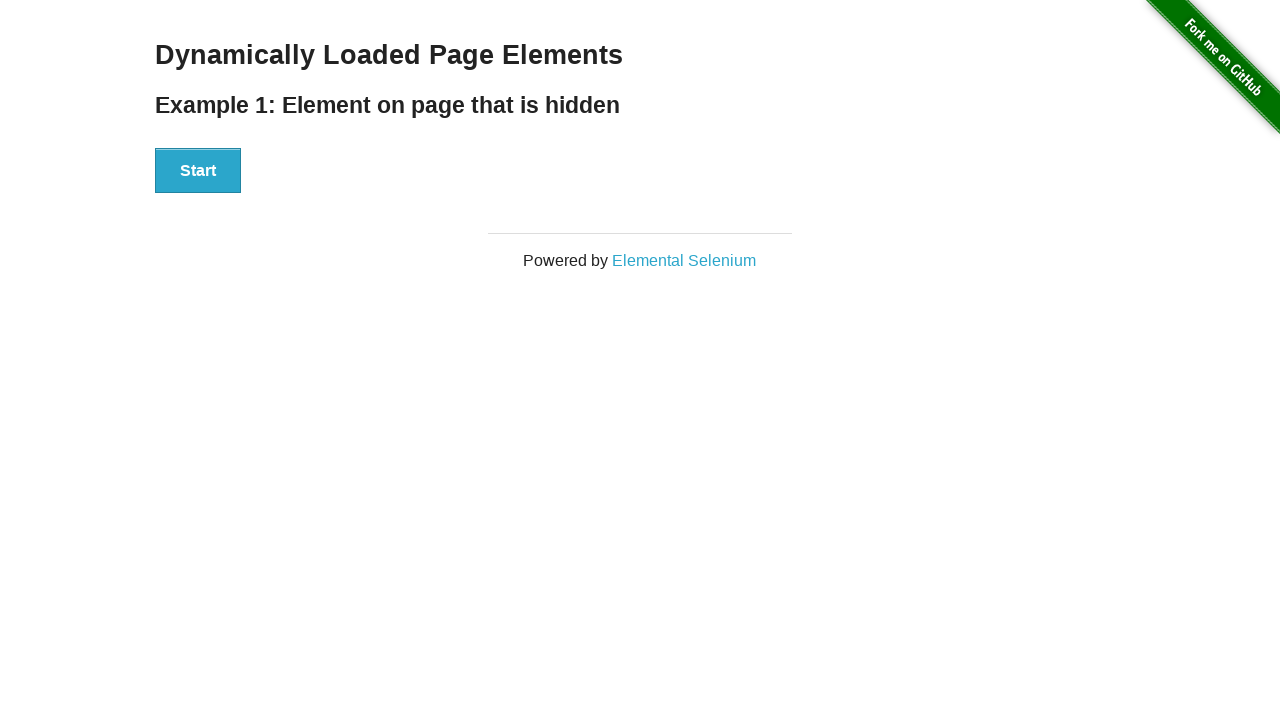

Navigated to dynamic loading example 1 page
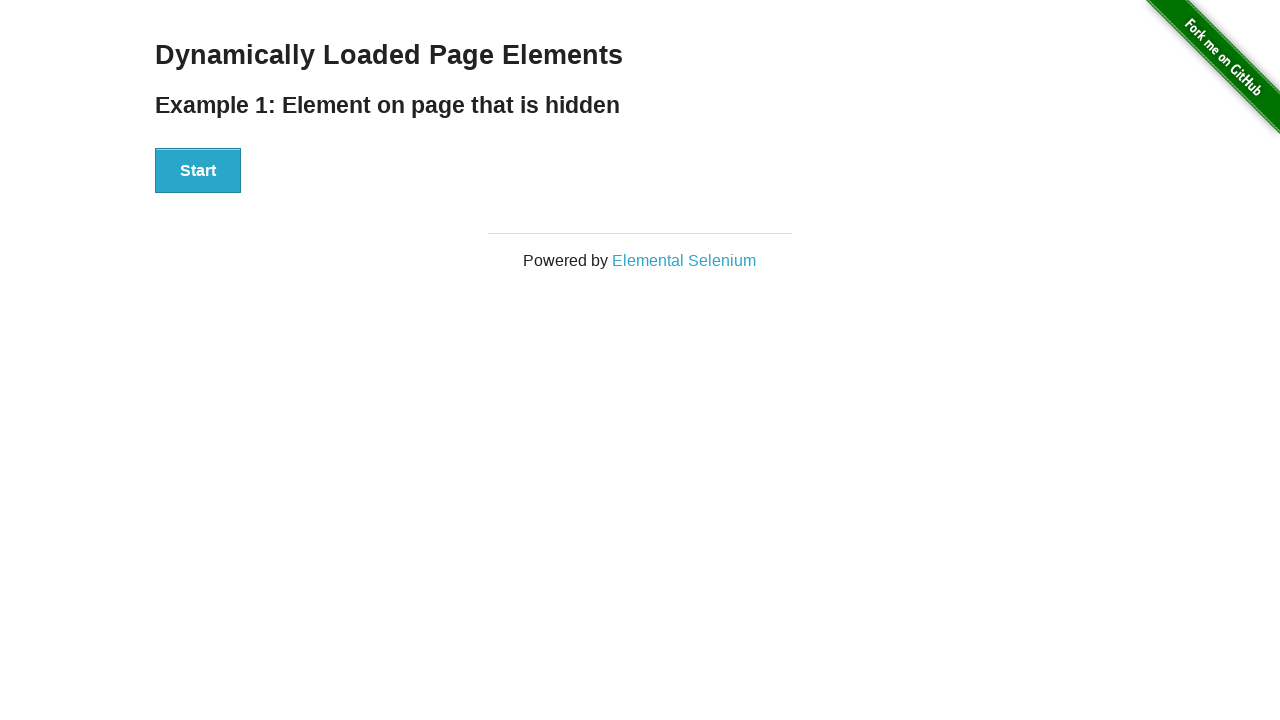

Clicked the Start button at (198, 171) on #start button
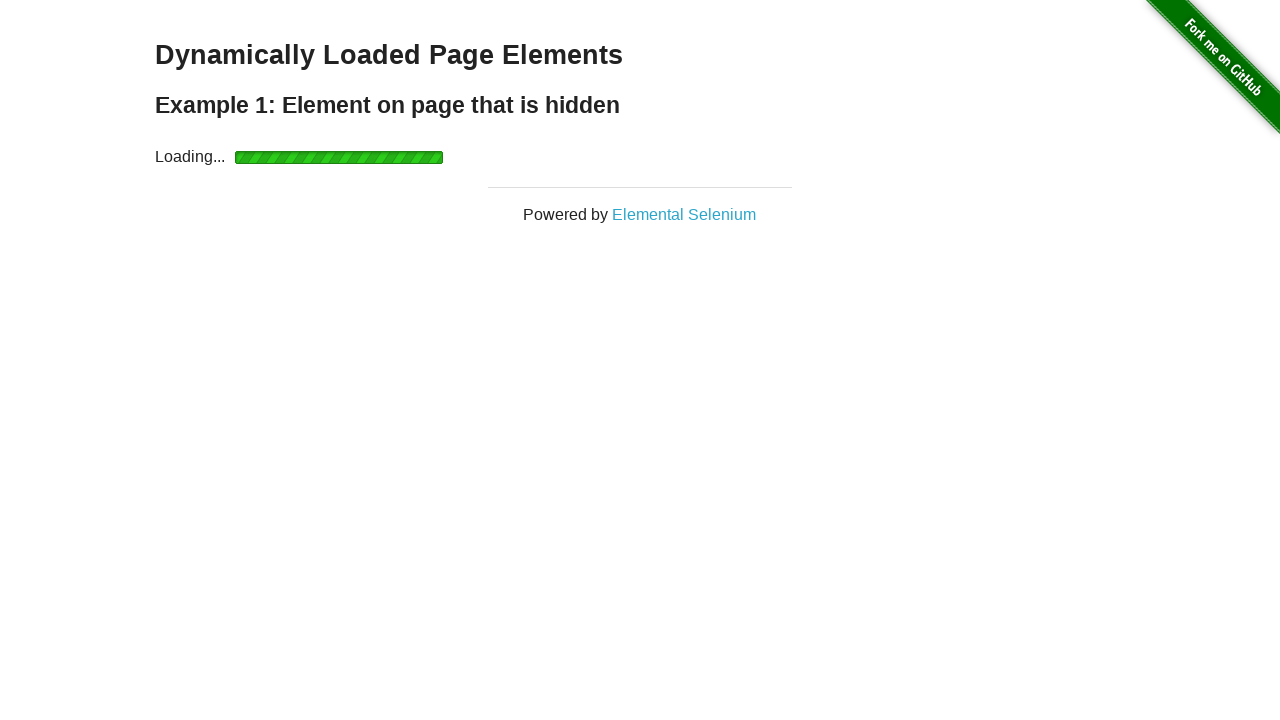

Loading completed and finish element became visible
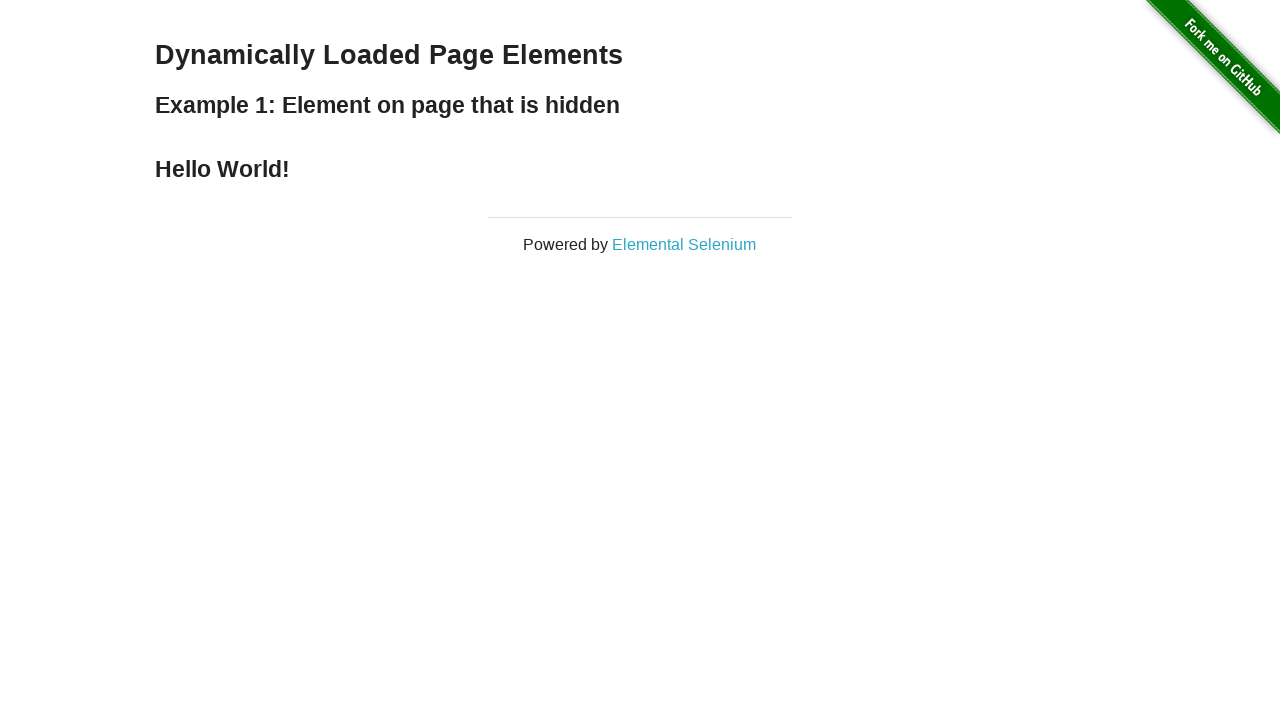

Verified 'Hello World!' text appears in finish element
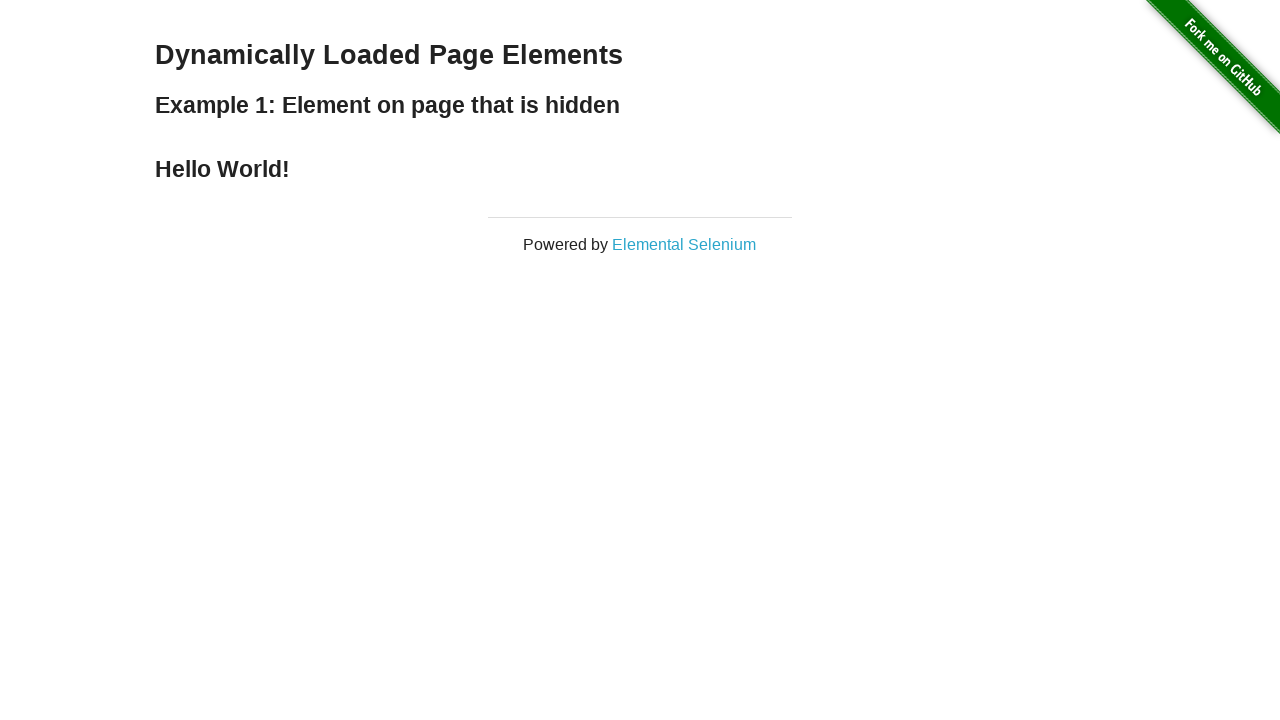

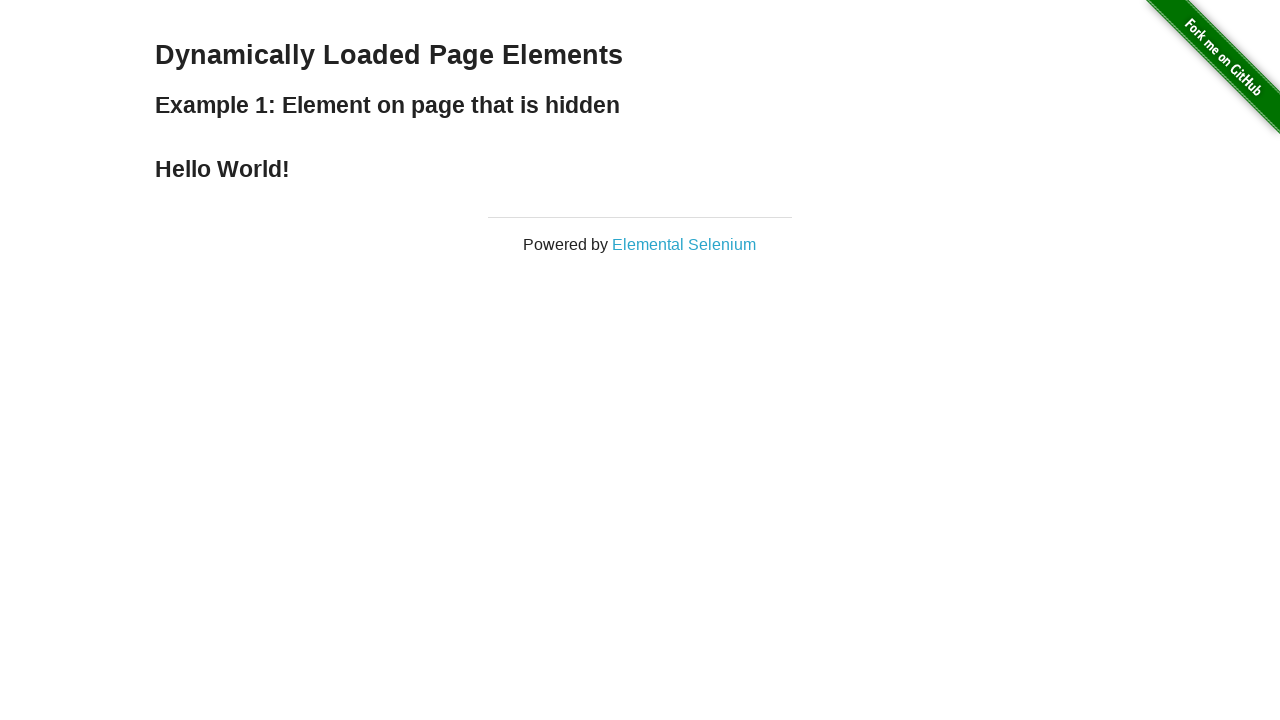